Tests form submission by navigating to the form page, filling in first name, last name, and job title fields with alphanumeric values, then submitting and verifying the success message.

Starting URL: http://formy-project.herokuapp.com/

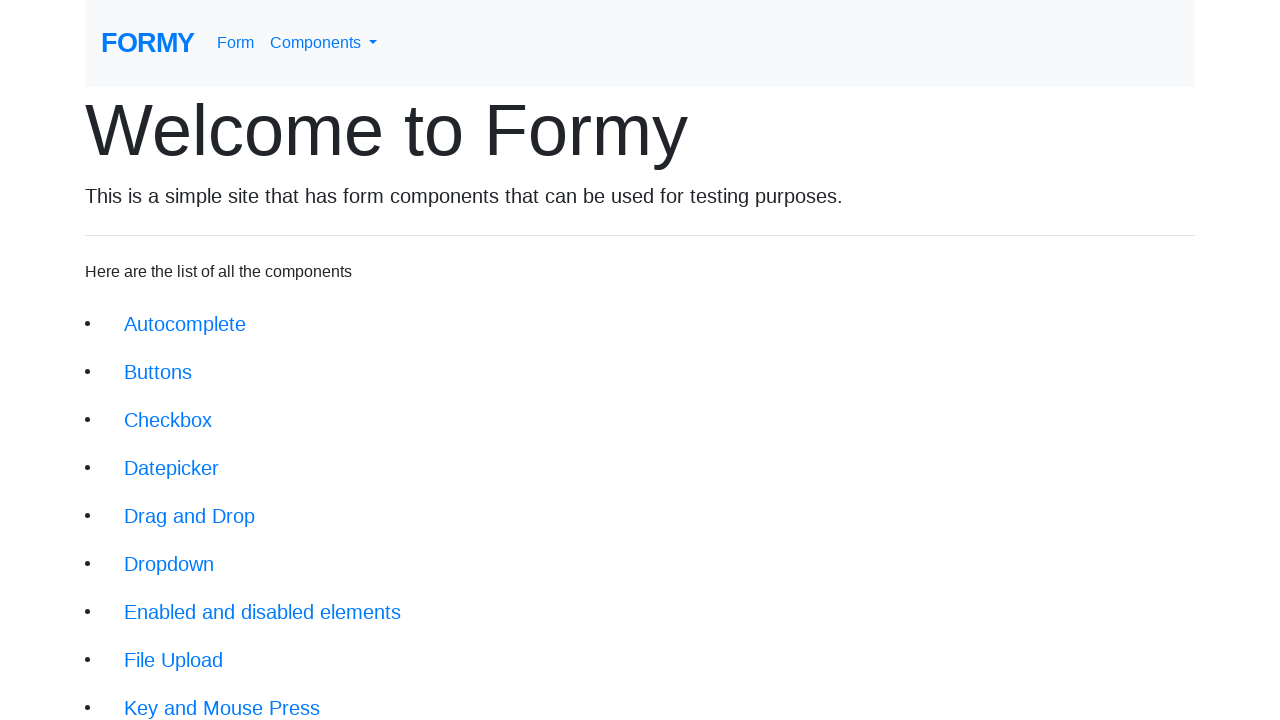

Clicked on the submit form link (18th item in the list) at (216, 696) on body > div > div > li:nth-child(18) > a
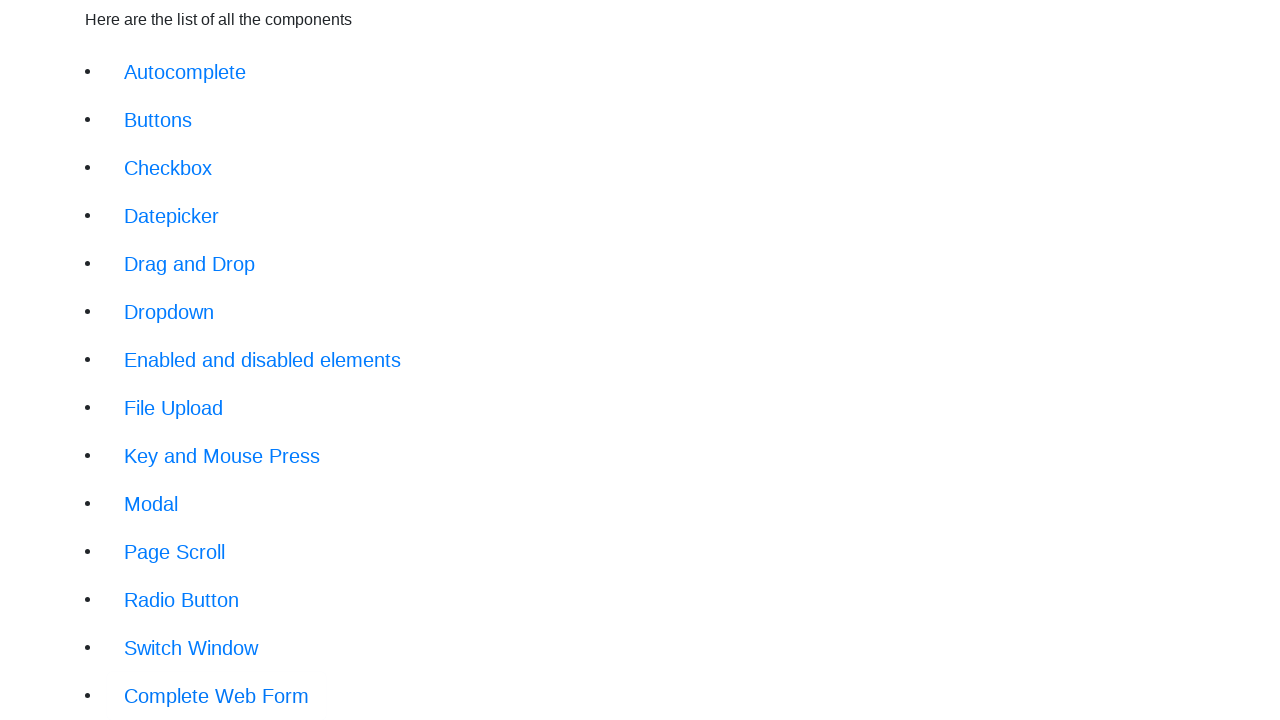

Form page loaded - h1 title element is visible
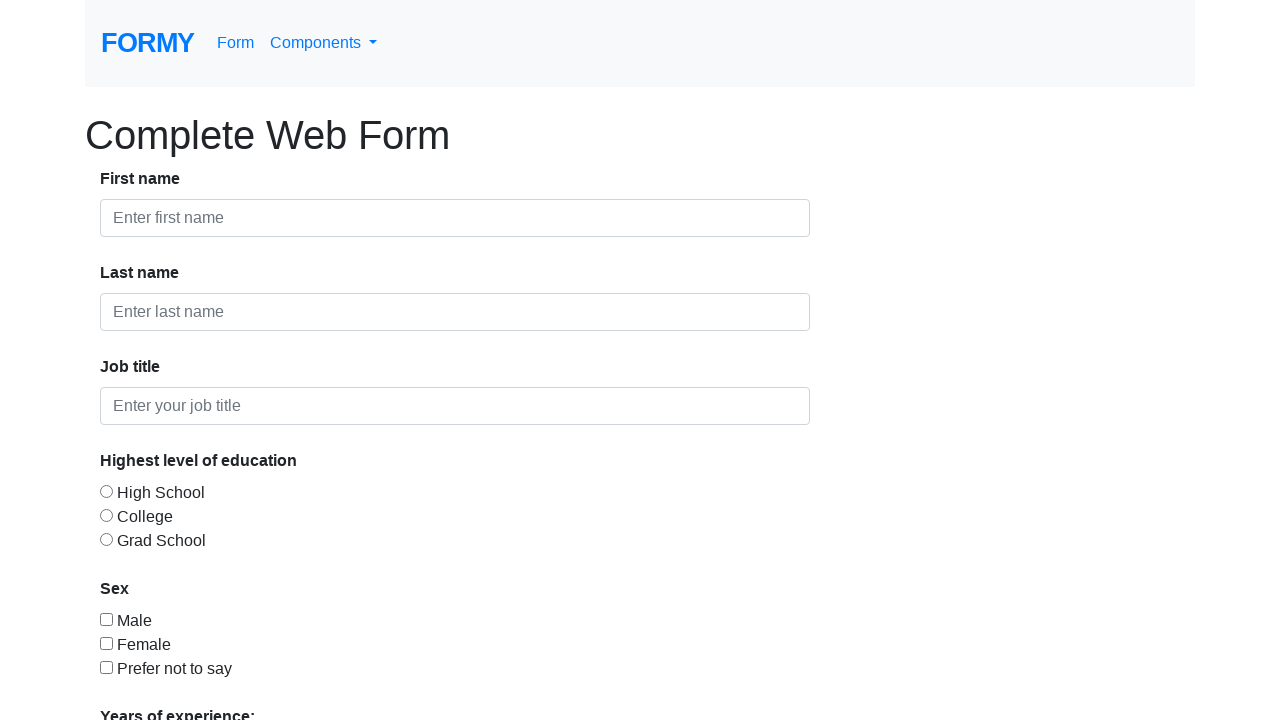

Filled first name field with 'Samet2' on input#first-name
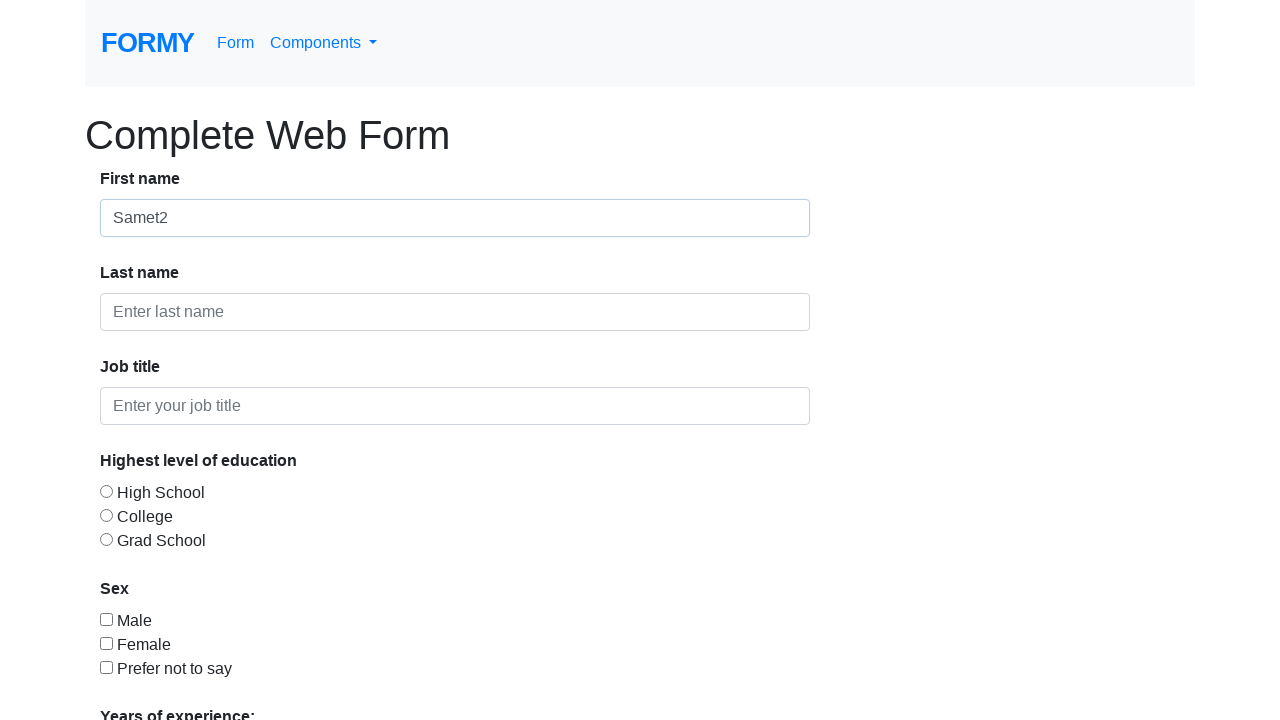

Filled last name field with 'Muhtar3' on input#last-name
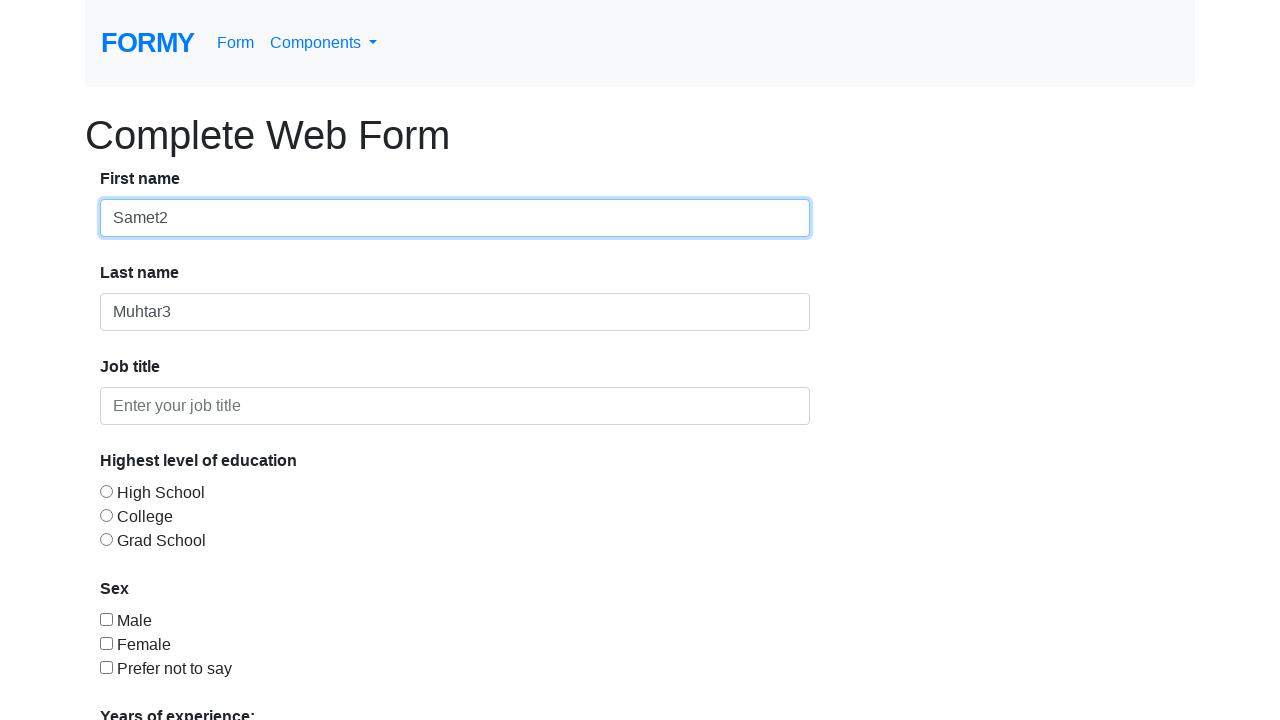

Filled job title field with 'Doctor55' on #job-title
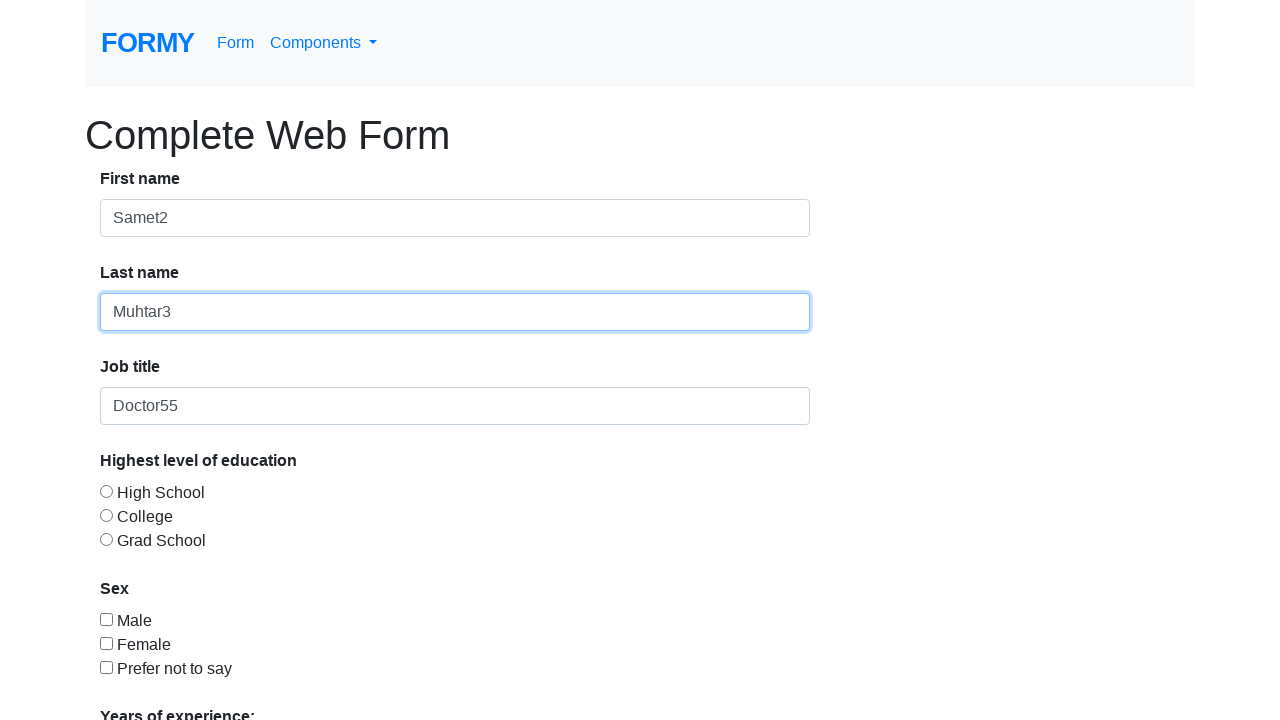

Clicked the Submit button at (148, 680) on text=Submit
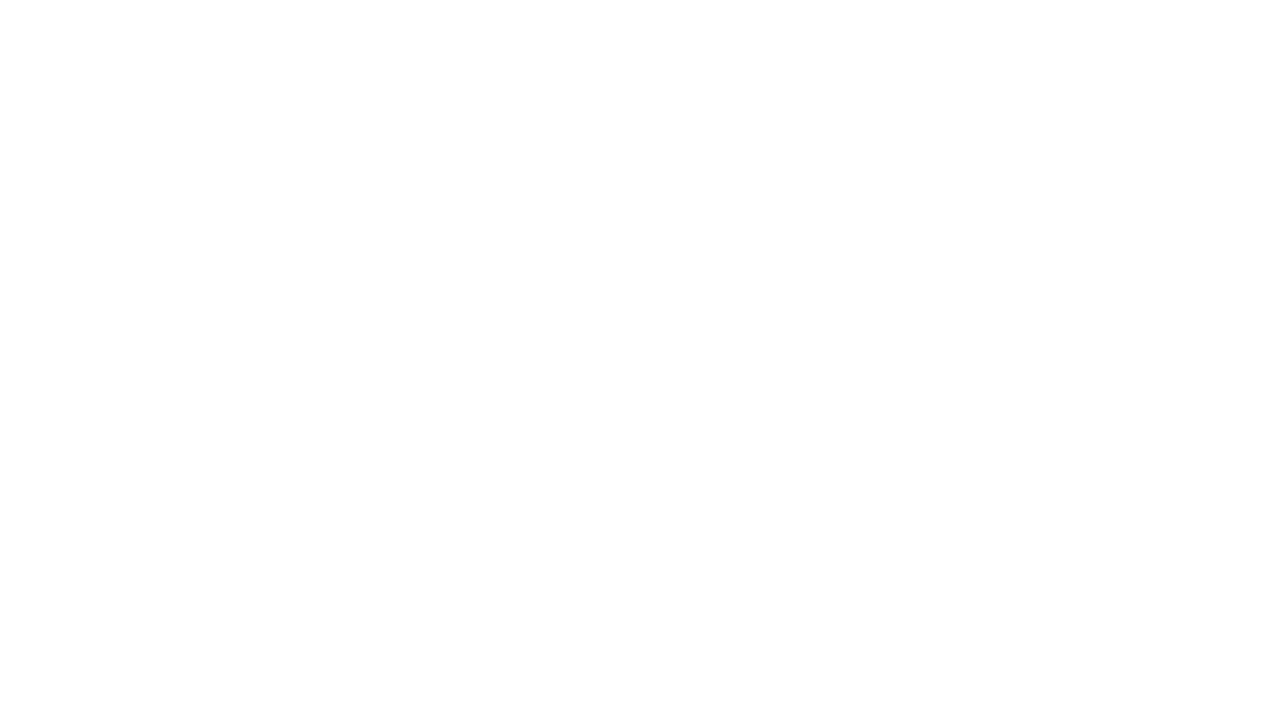

Success alert message appeared after form submission
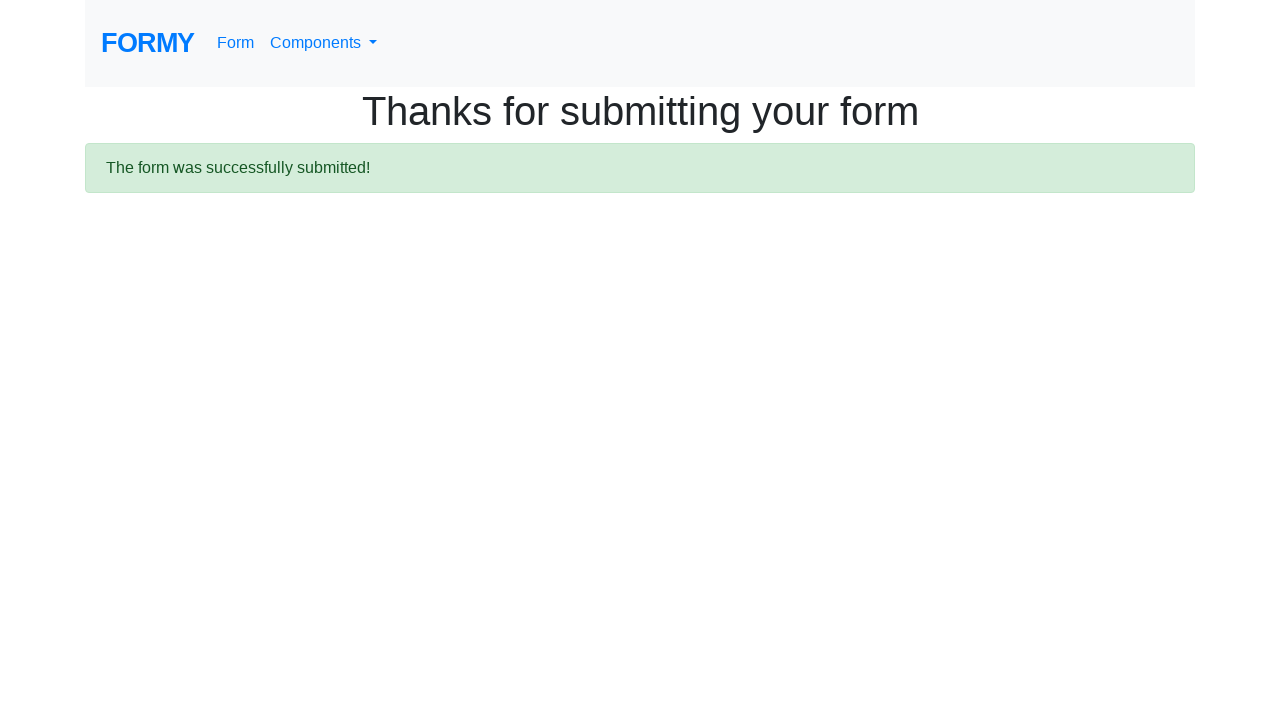

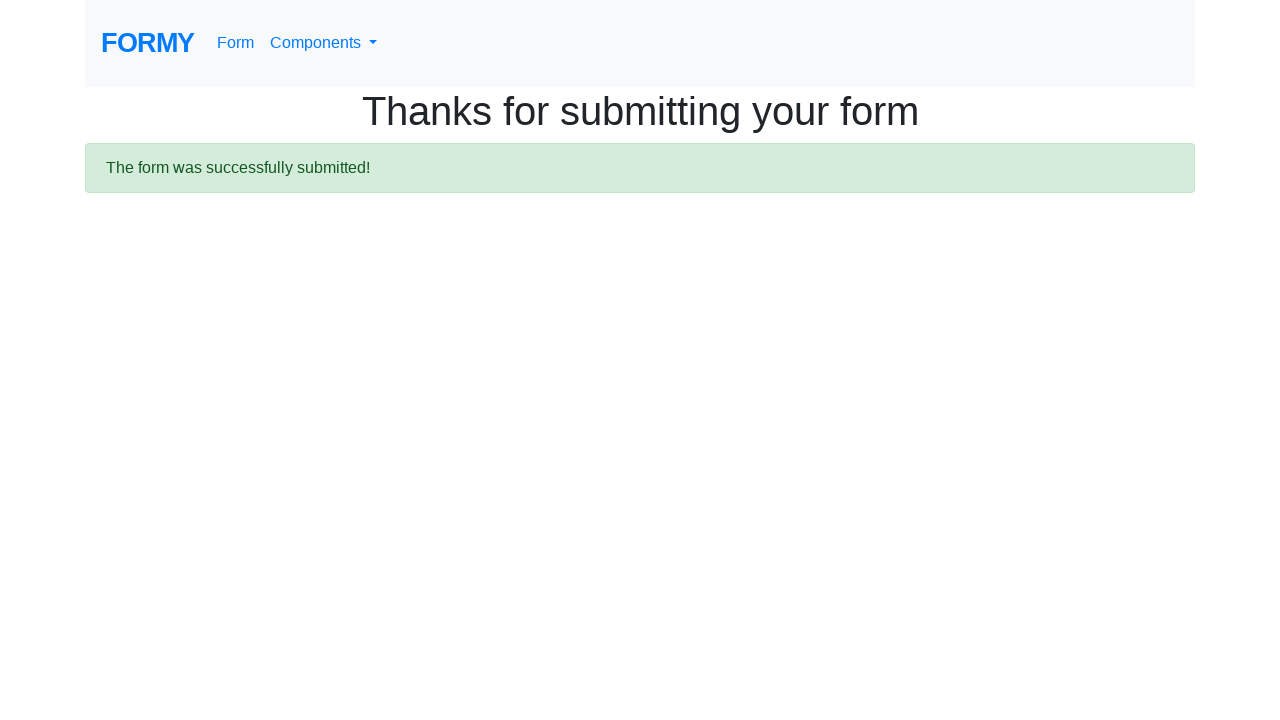